Tests JavaScript prompt alert functionality by clicking a button to trigger a prompt dialog, entering text into it, and accepting the dialog.

Starting URL: http://the-internet.herokuapp.com/javascript_alerts

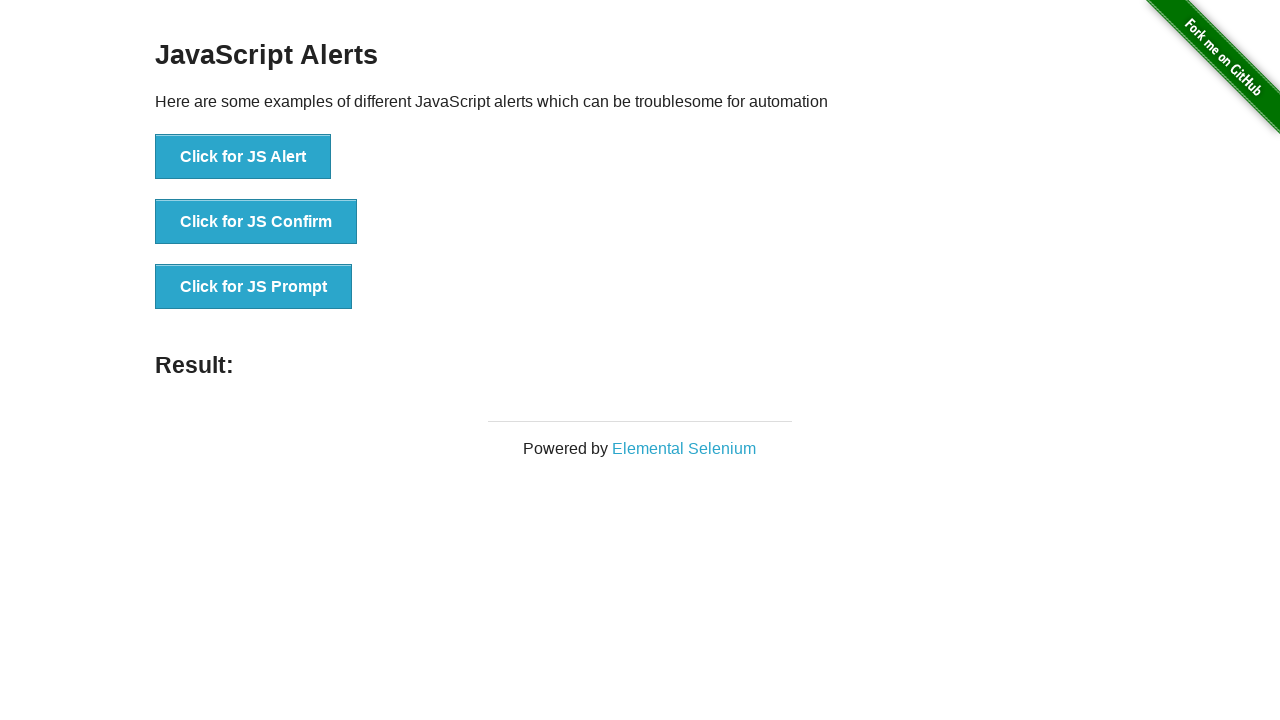

Clicked JS Prompt button to trigger prompt dialog at (254, 287) on button[onclick='jsPrompt()']
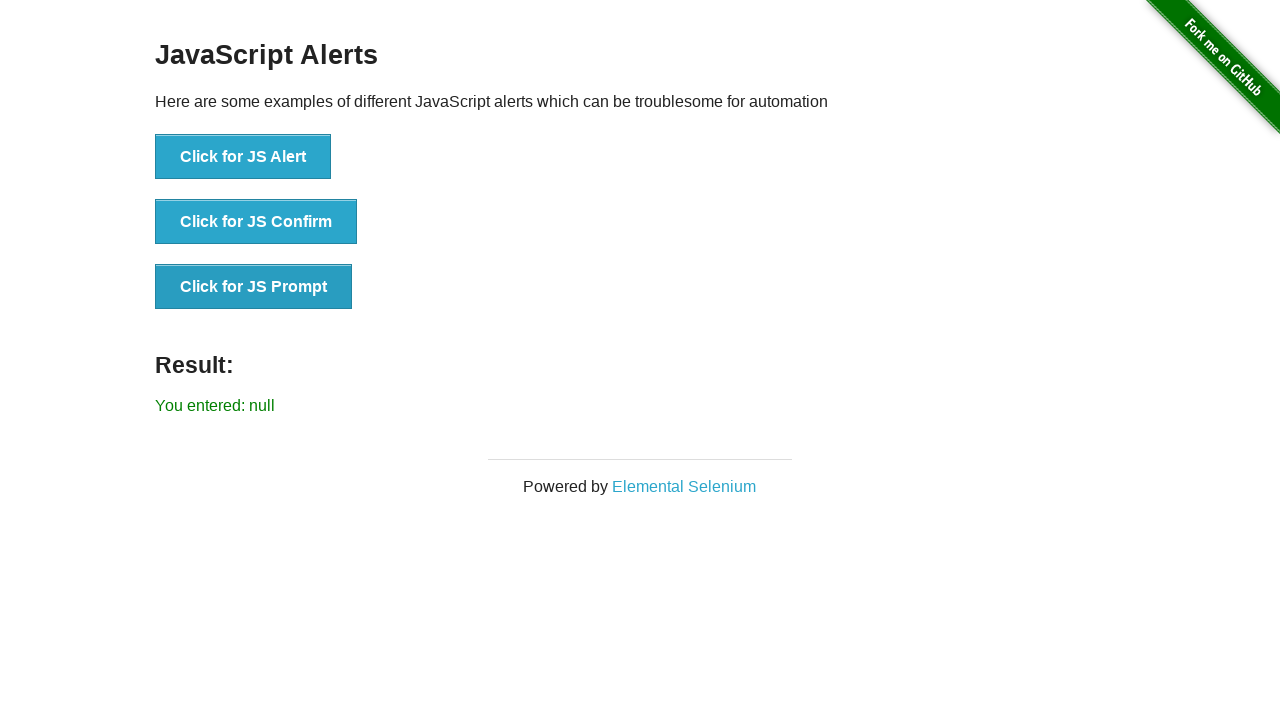

Set up dialog handler to accept prompt with text 'Hello Techno Study'
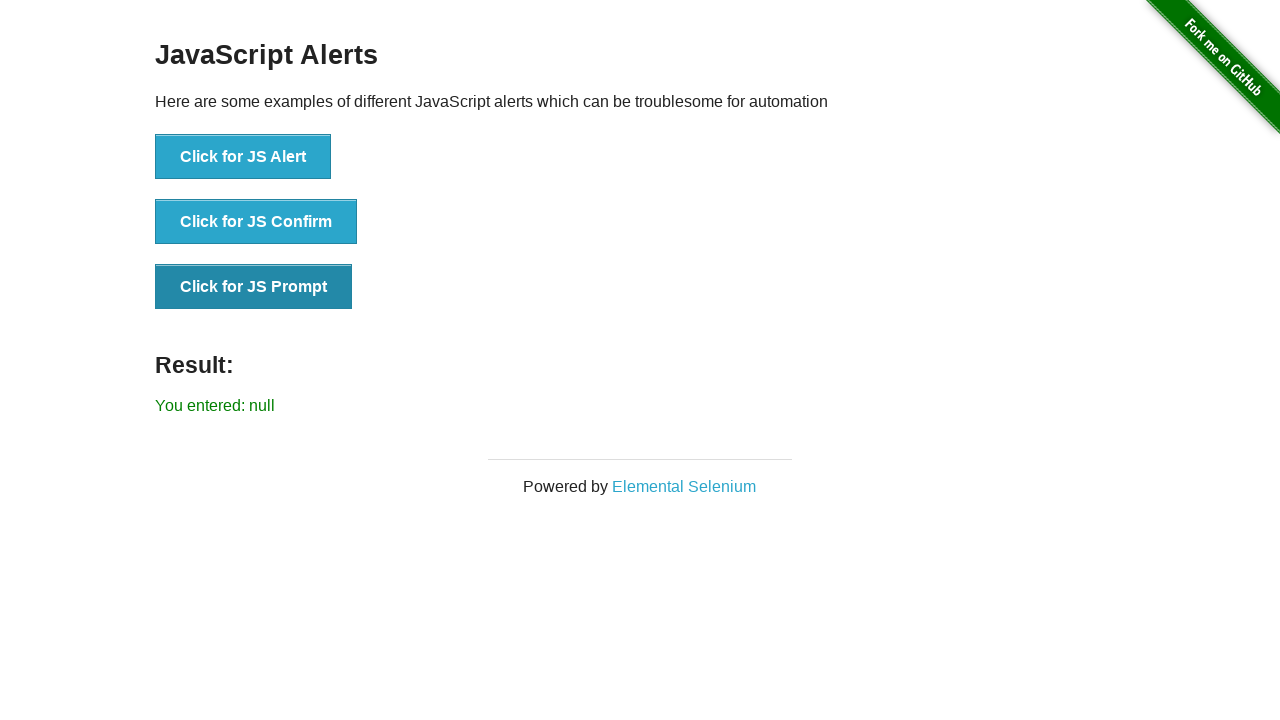

Clicked JS Prompt button again to trigger prompt dialog with handler active at (254, 287) on button[onclick='jsPrompt()']
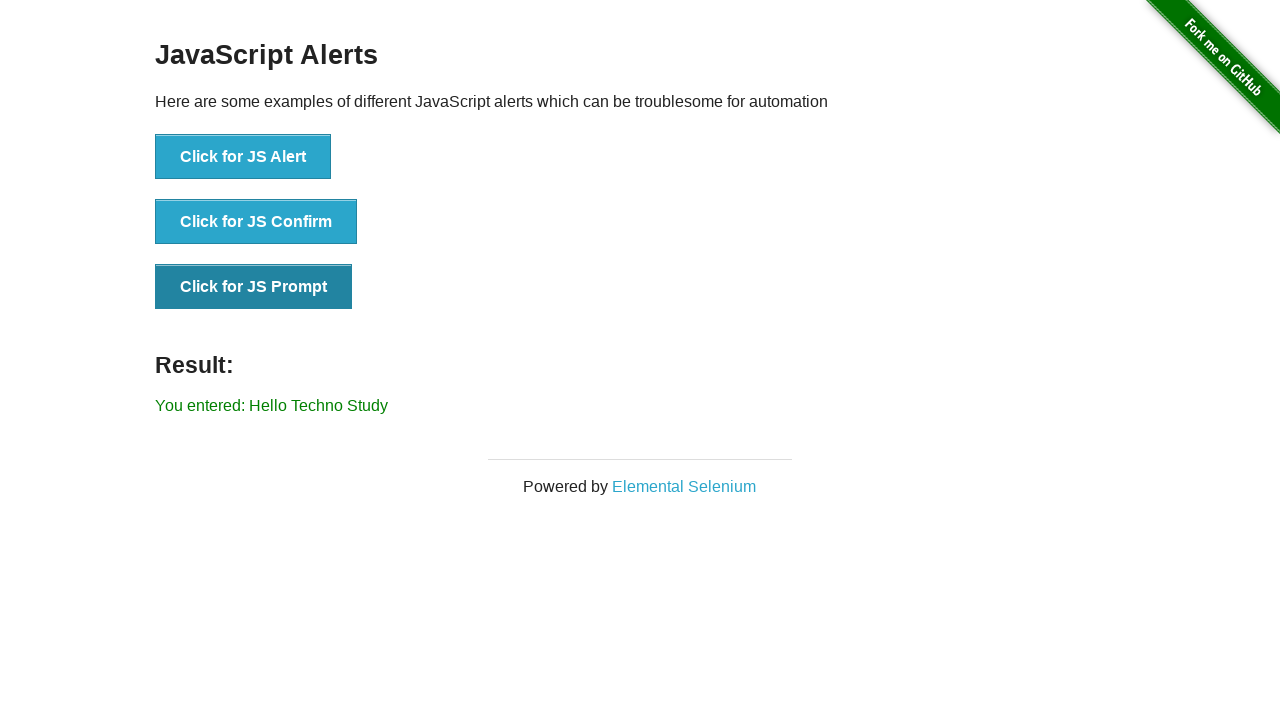

Result text appeared on page after accepting prompt
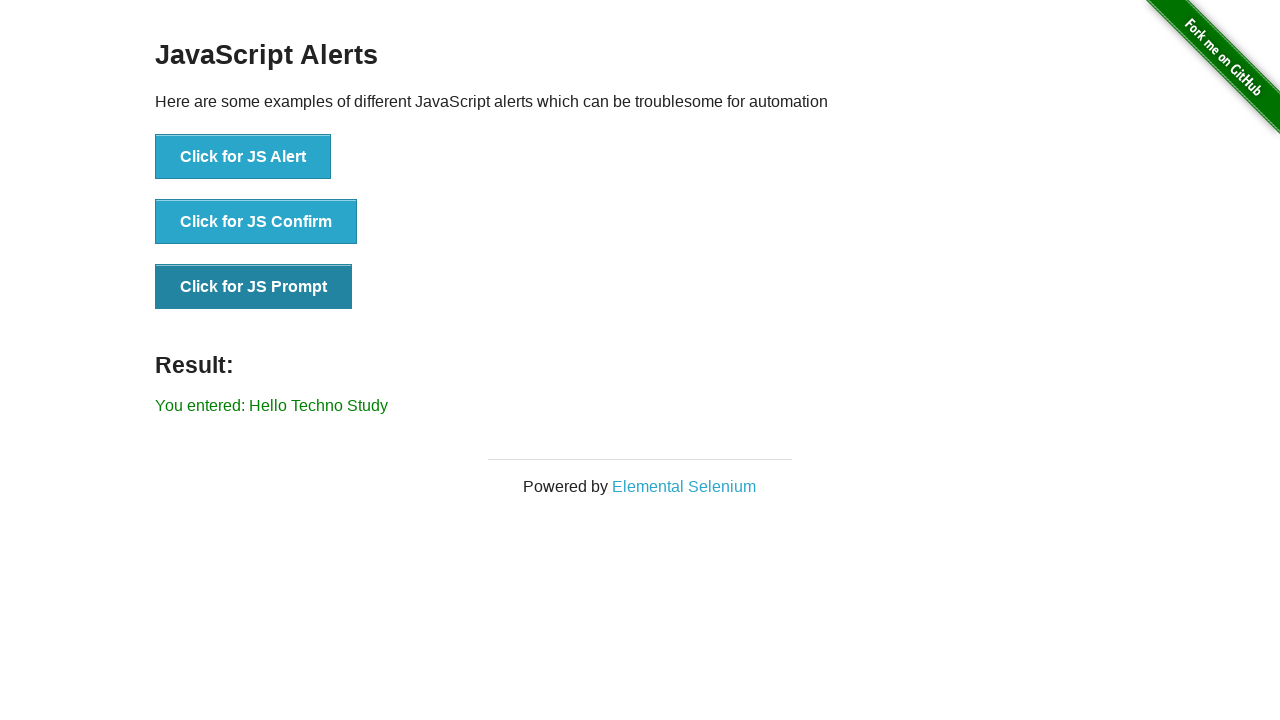

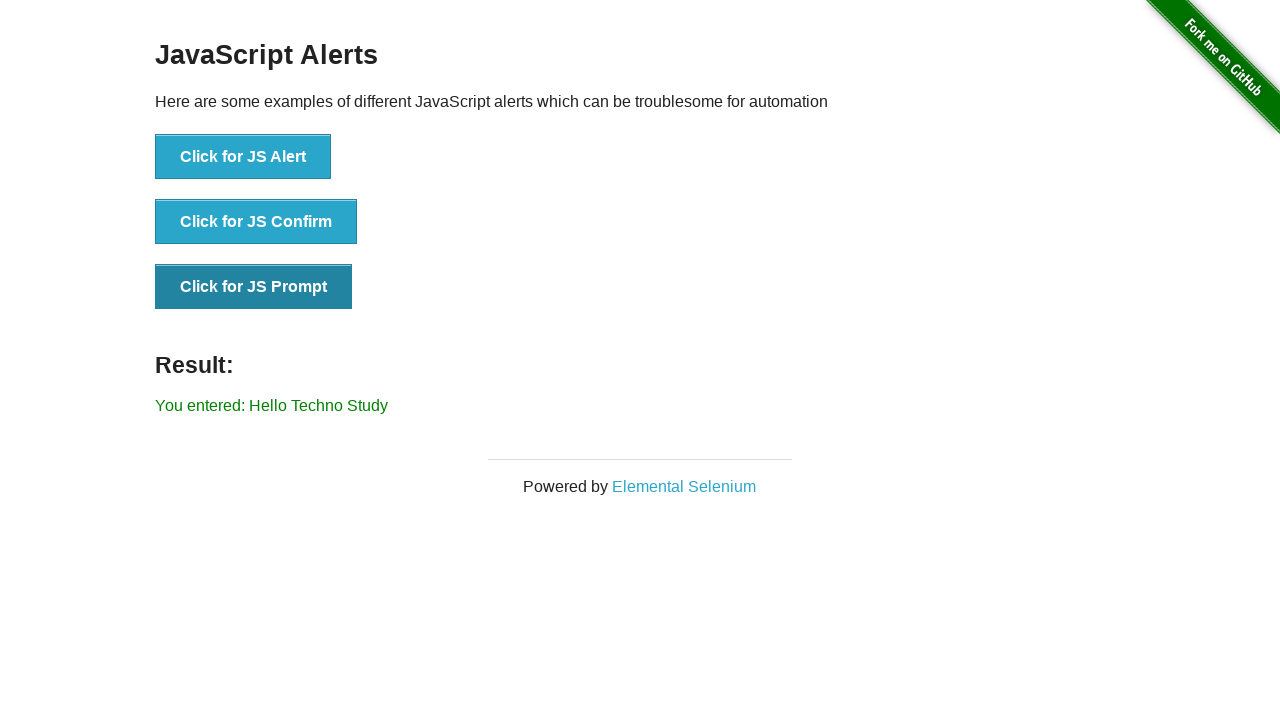